Navigates to multiple e-commerce websites (Lulu and Georgia, Wayfair, Walmart, West Elm) and verifies that each page loads successfully by checking for the page title.

Starting URL: https://luluandgeorgia.com

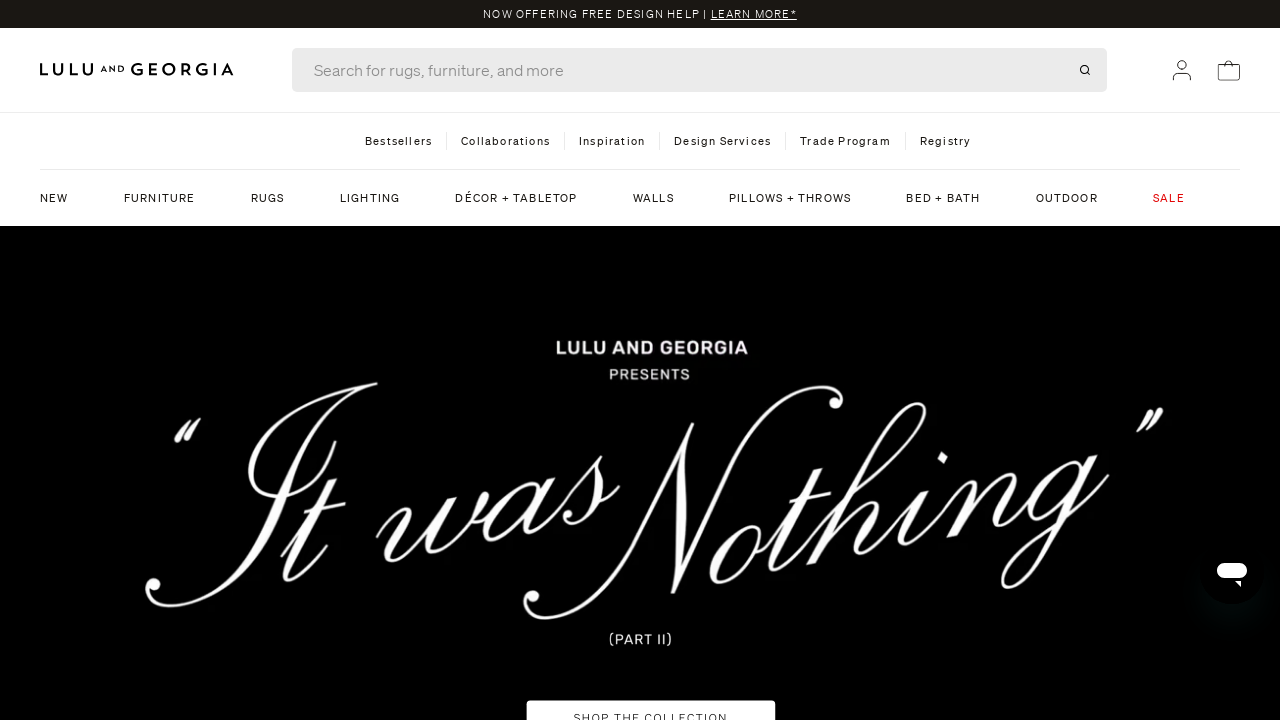

Waited for Lulu and Georgia homepage to load (domcontentloaded)
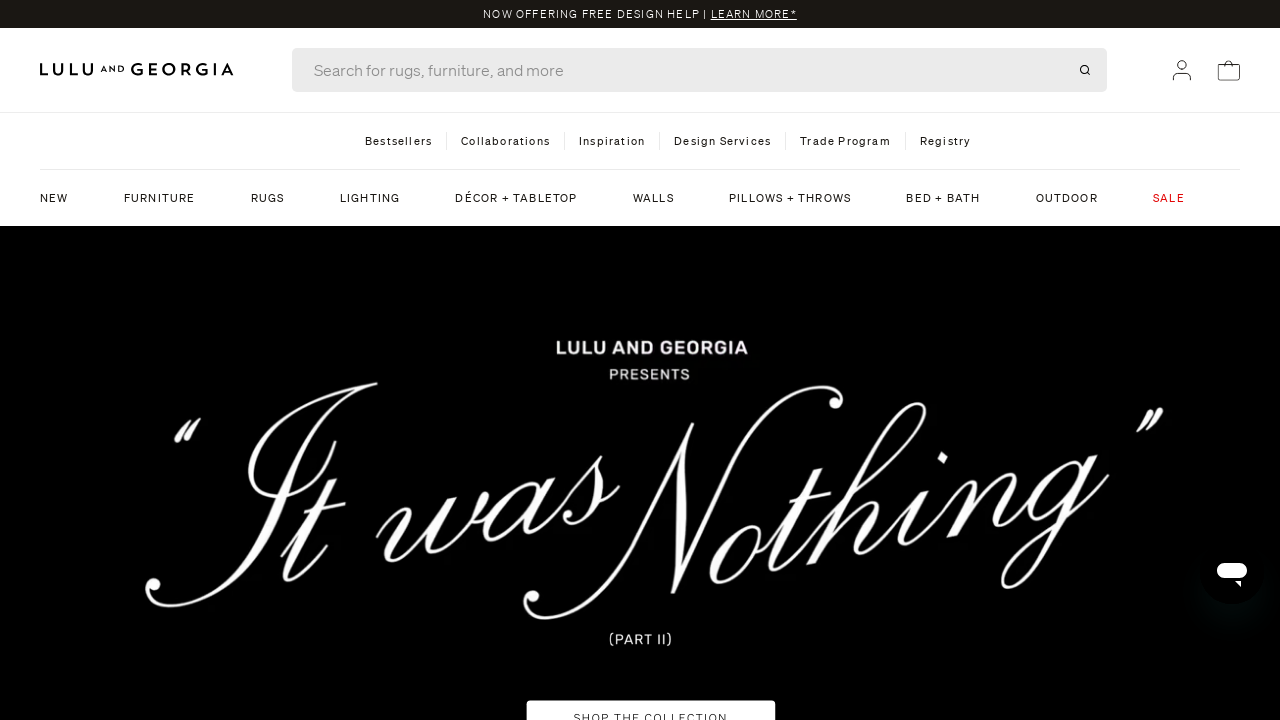

Retrieved Lulu and Georgia page title: Lulu and Georgia
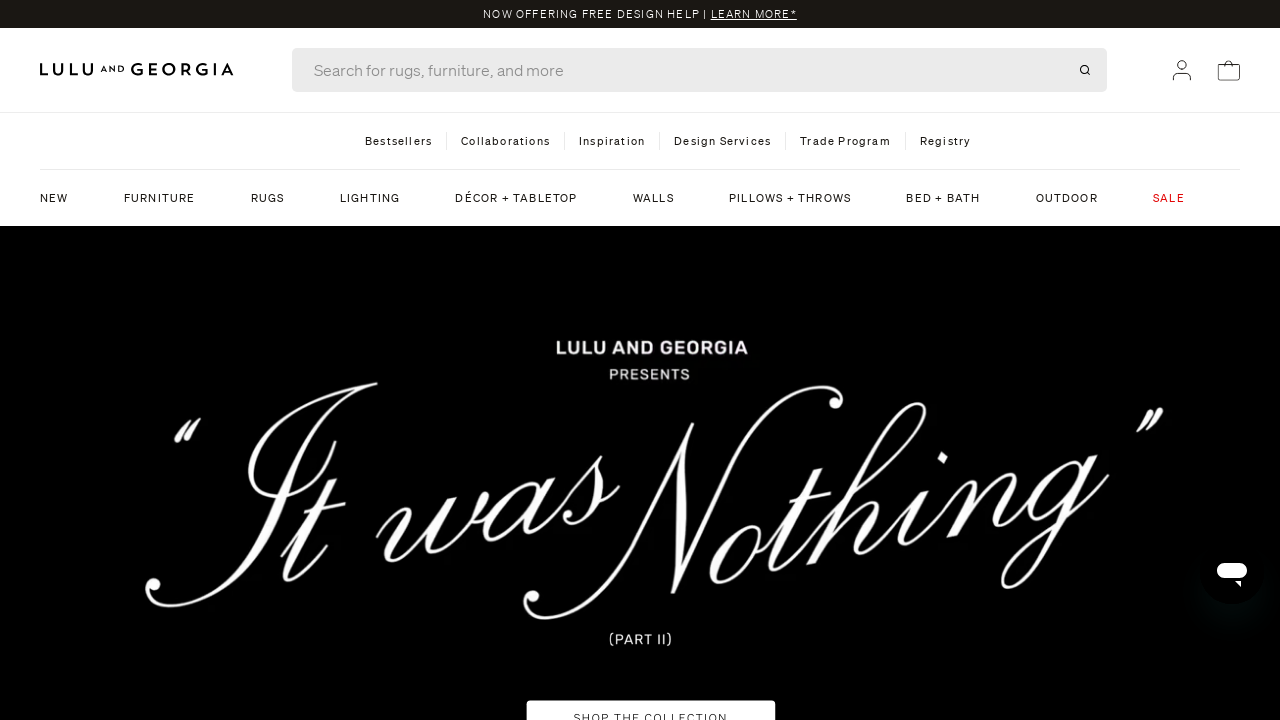

Navigated to Wayfair homepage
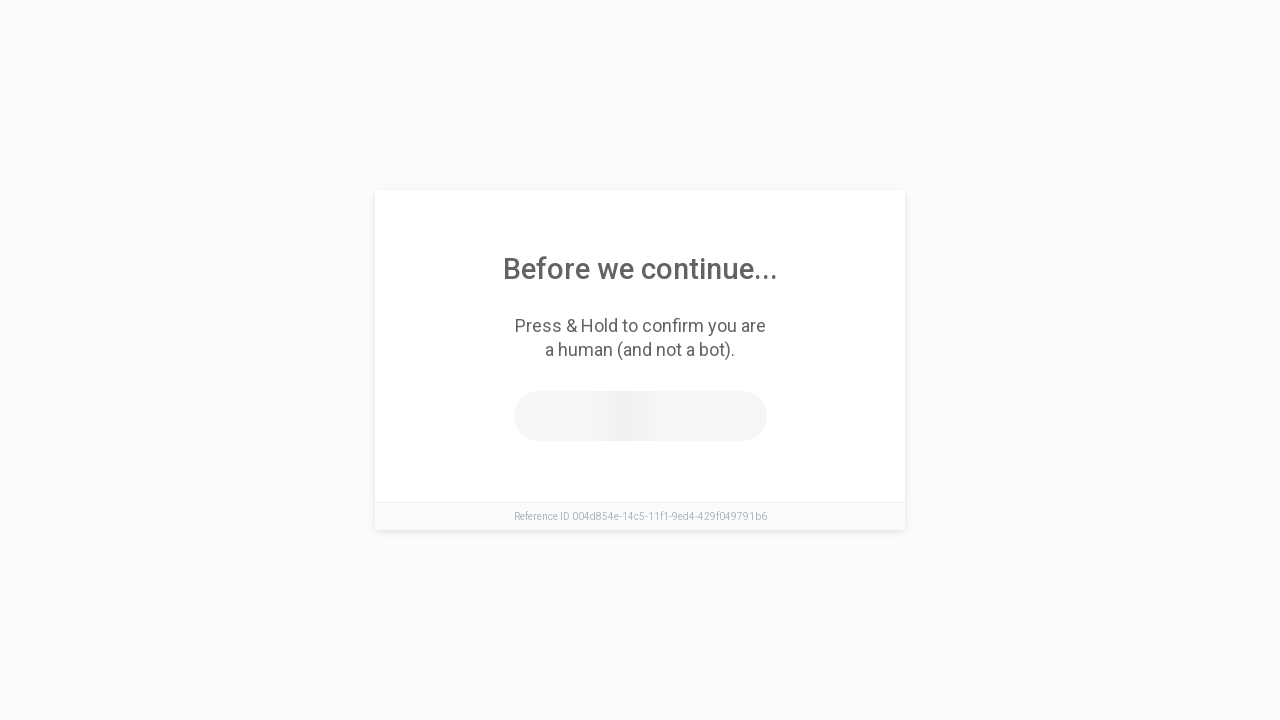

Waited for Wayfair homepage to load (domcontentloaded)
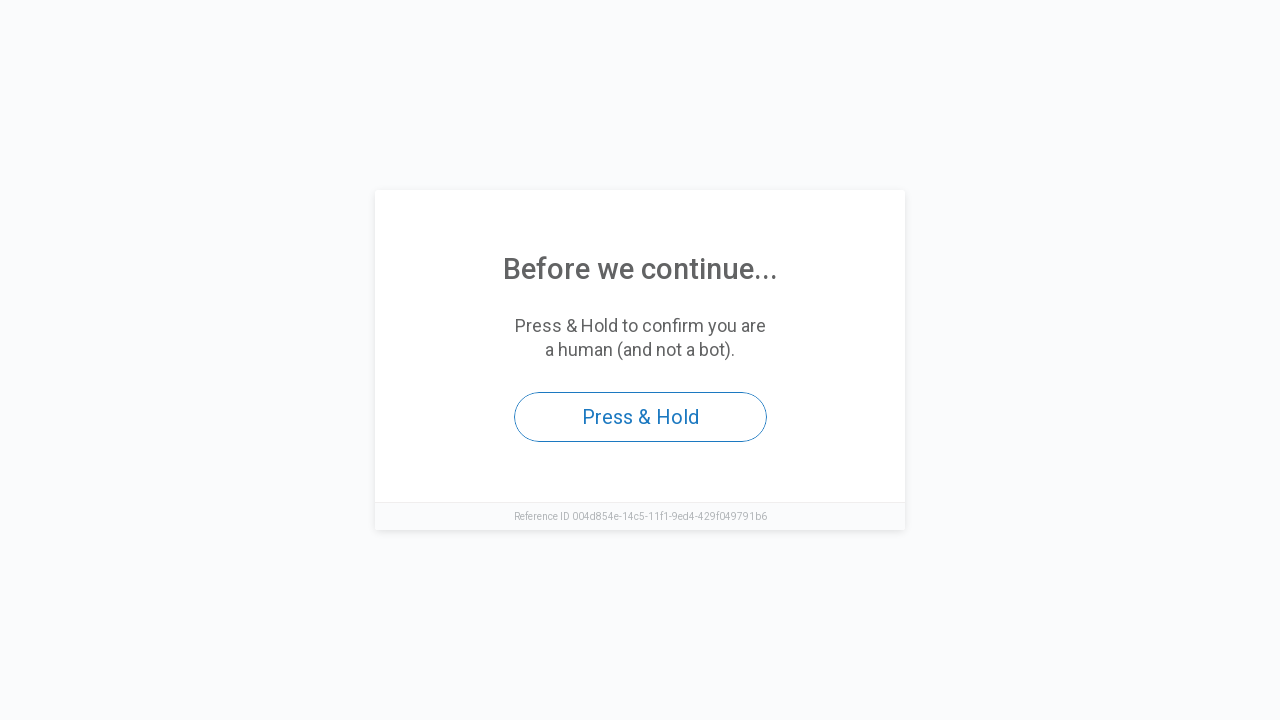

Retrieved Wayfair page title: Access to this page has been denied
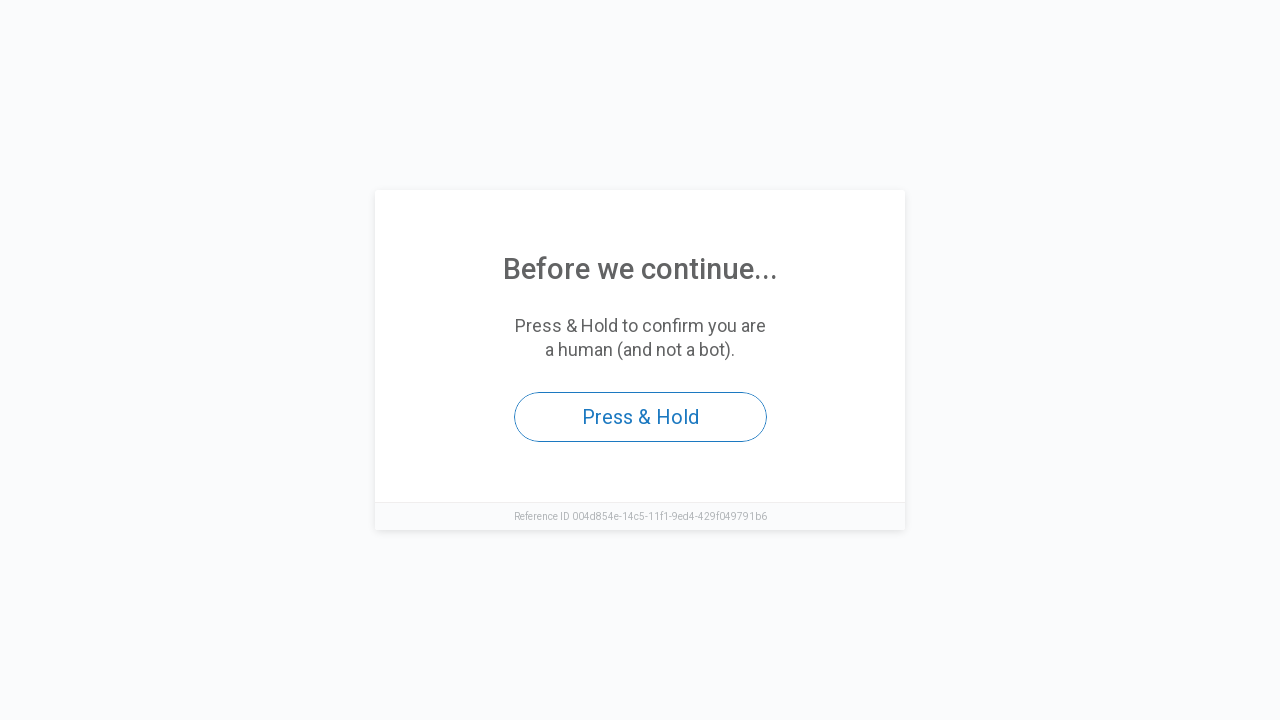

Navigated to Walmart homepage
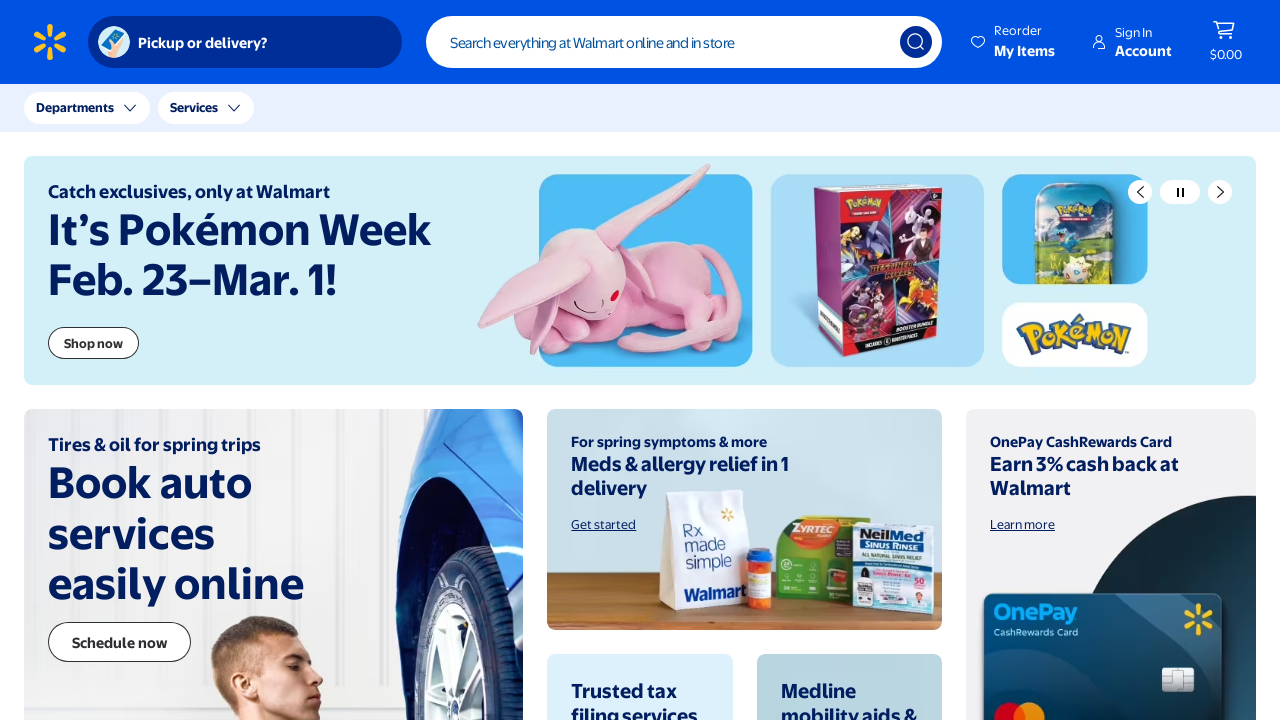

Waited for Walmart homepage to load (domcontentloaded)
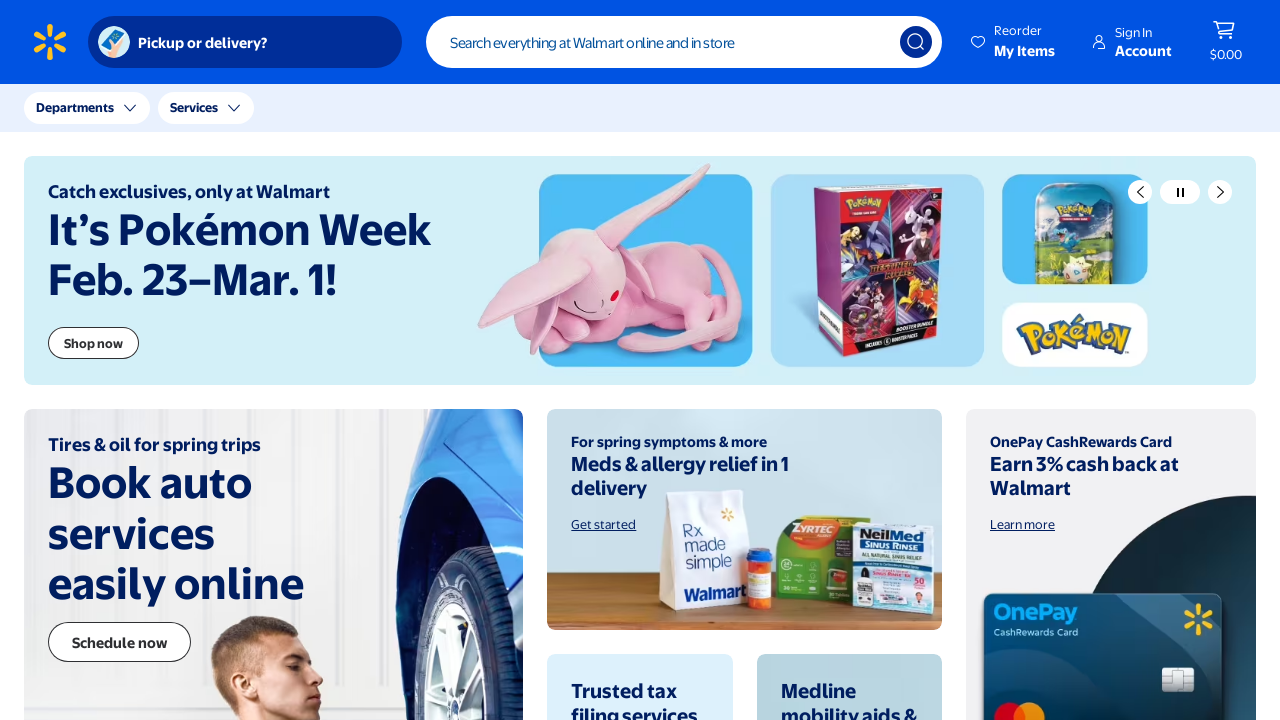

Retrieved Walmart page title: Walmart | Save Money. Live better.
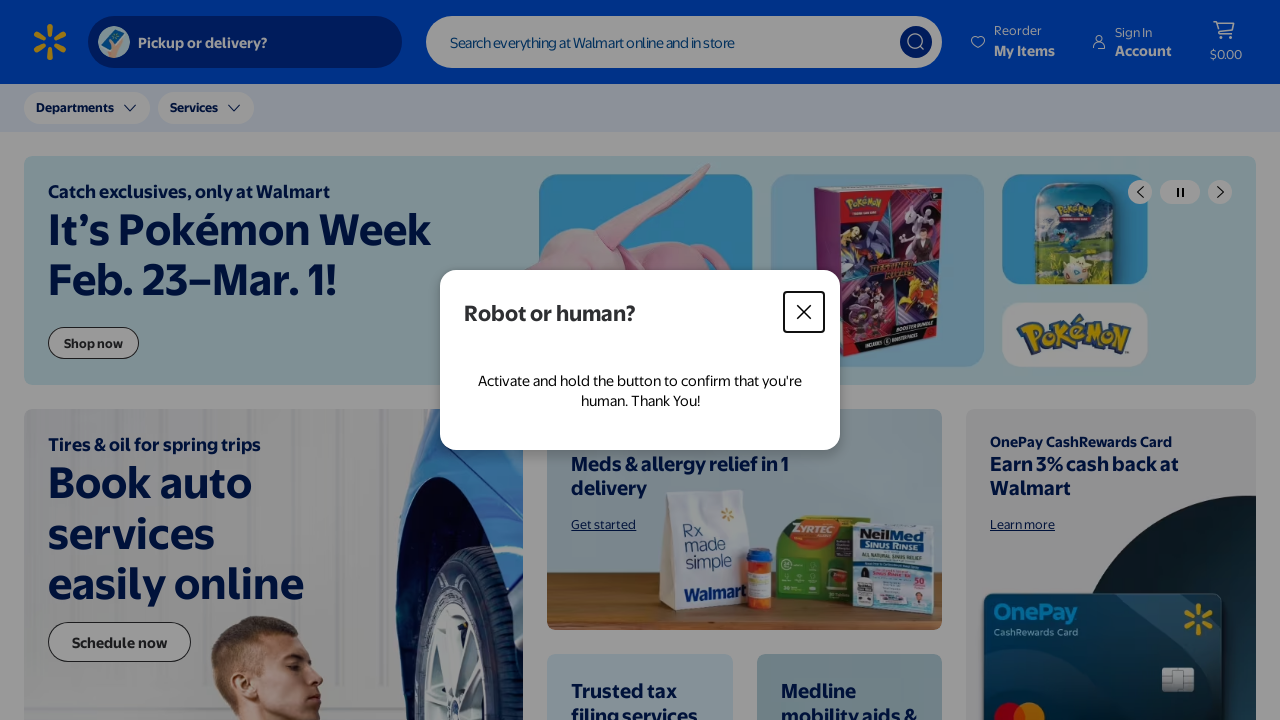

Navigated to West Elm homepage
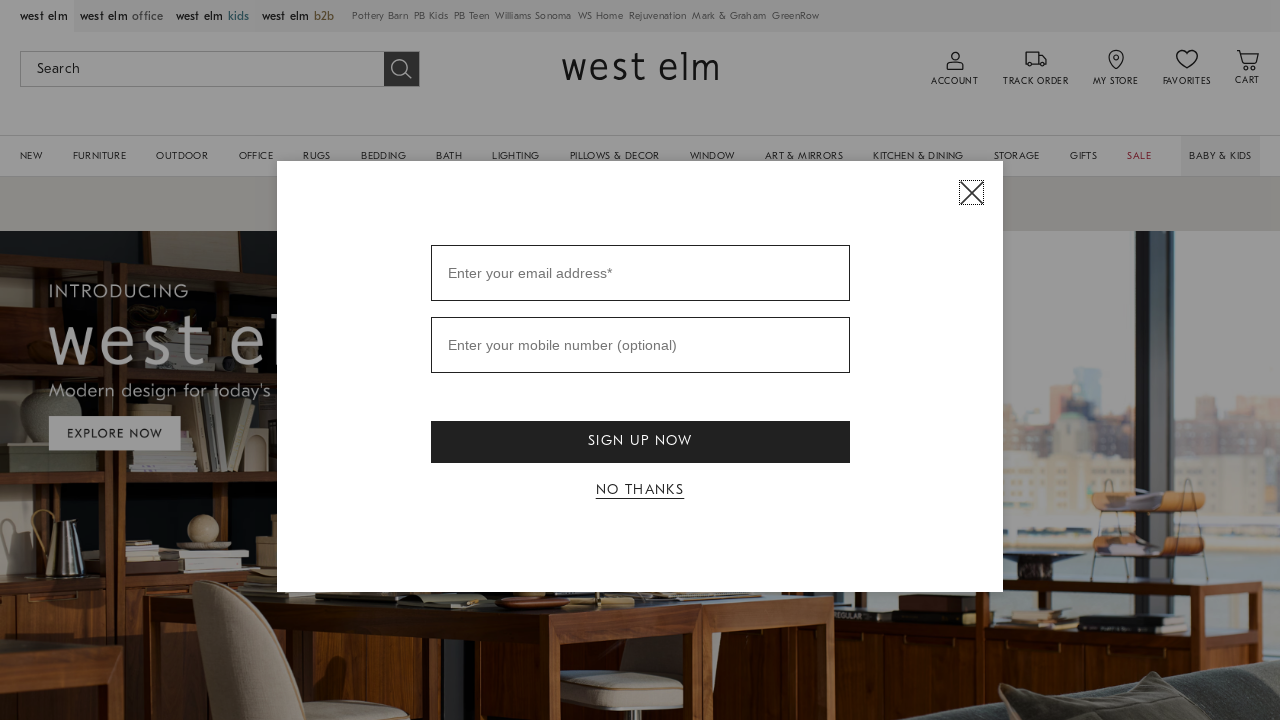

Waited for West Elm homepage to load (domcontentloaded)
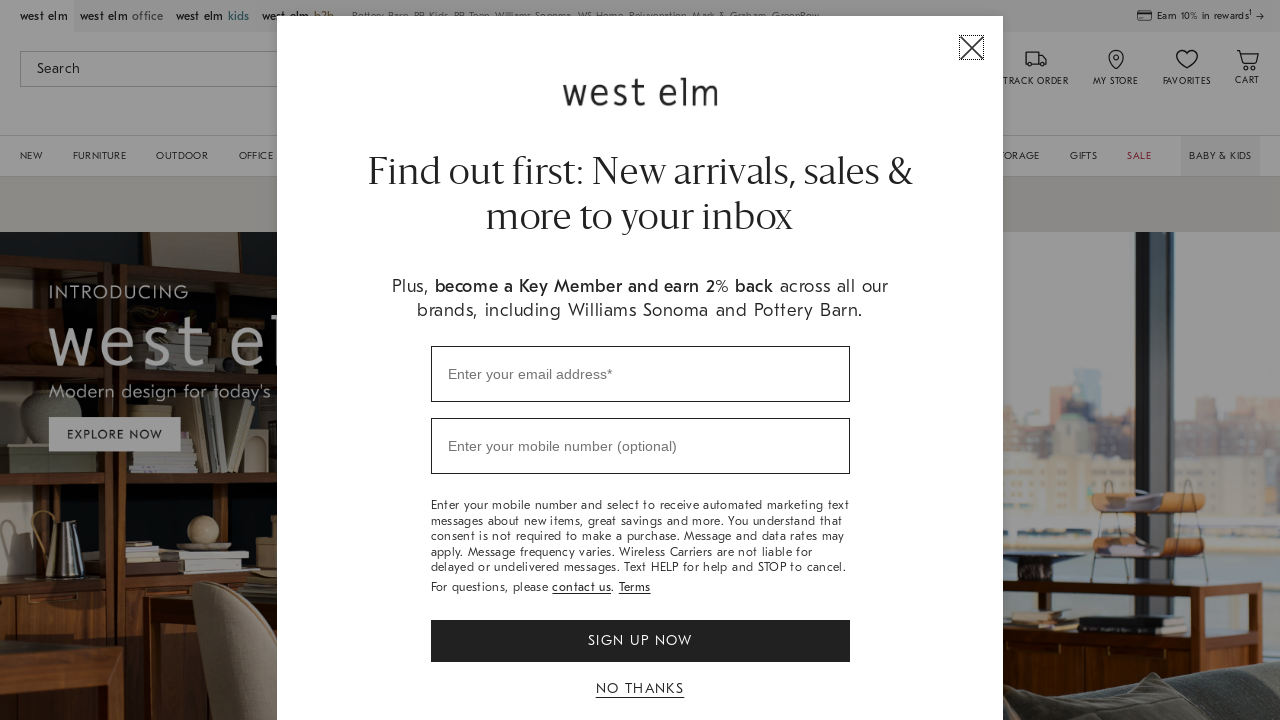

Retrieved West Elm page title: West Elm: Modern Furniture, Home Decor, Lighting & More
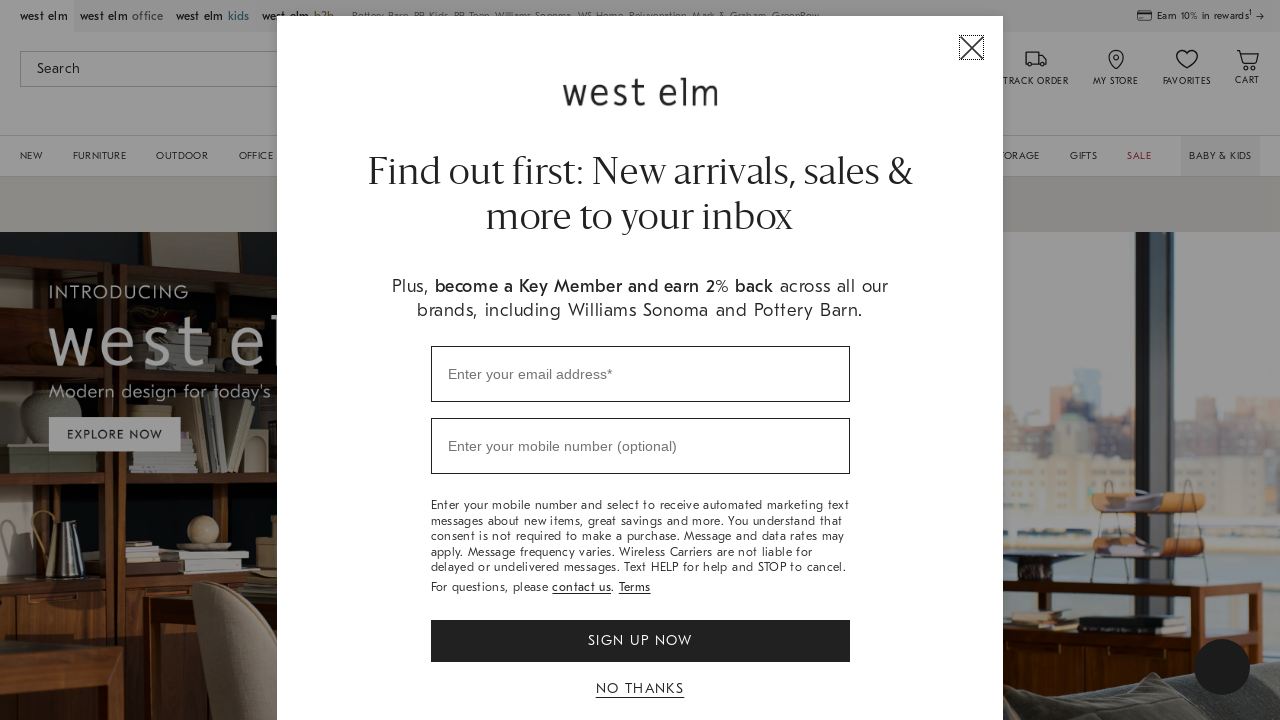

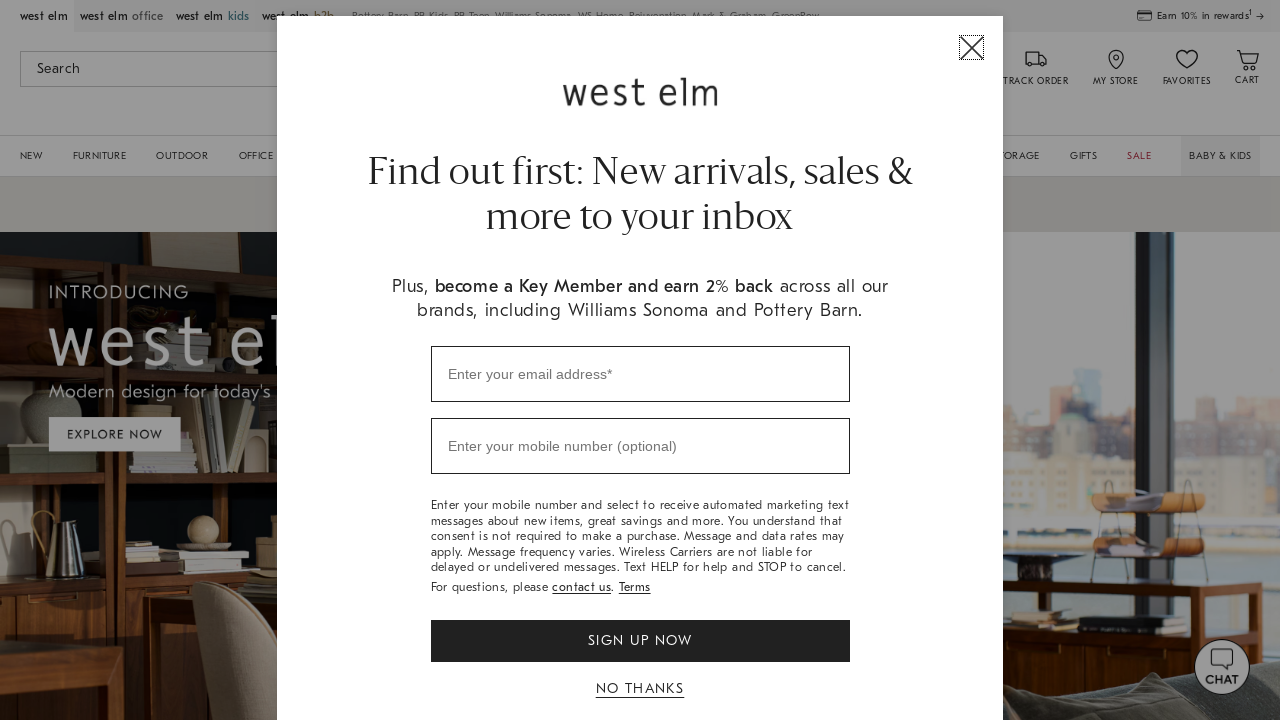